Navigates to an athlete profile page on bravelog.tw and waits for the page to fully load, handling potential bot protection

Starting URL: https://www.bravelog.tw/athlete/1189/003001

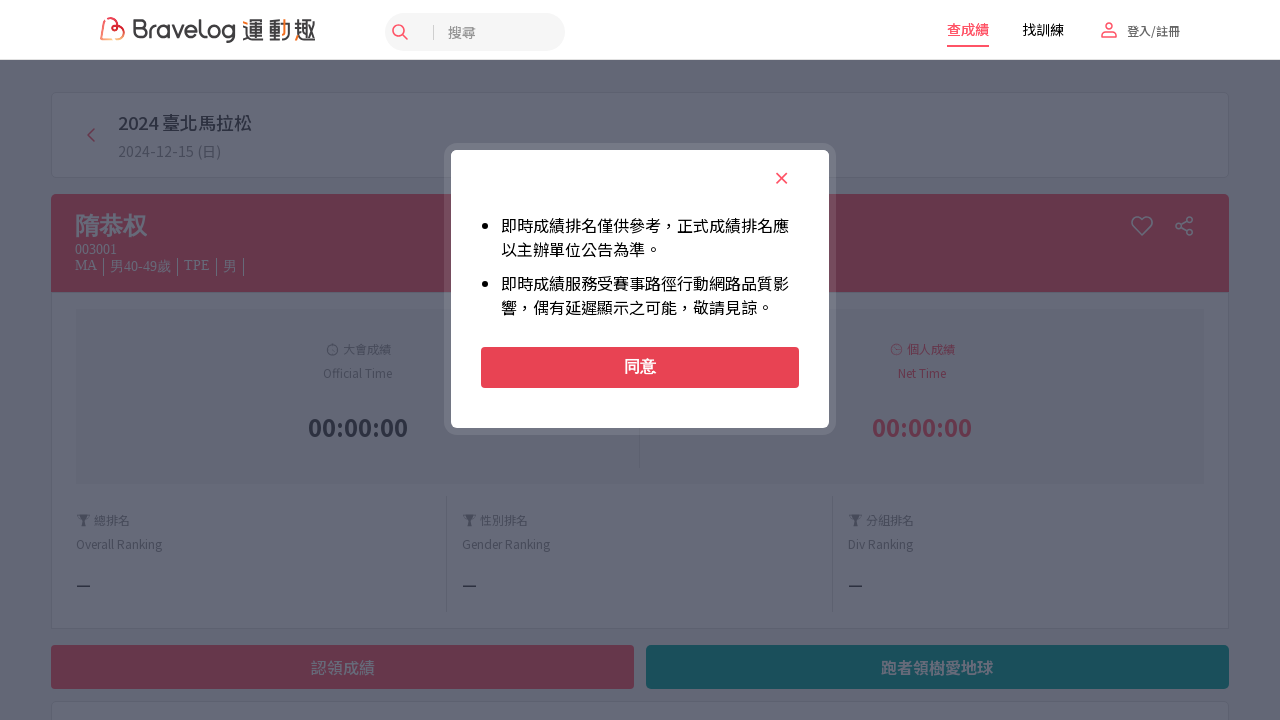

Waited 10 seconds for page to load completely after potential bot protection
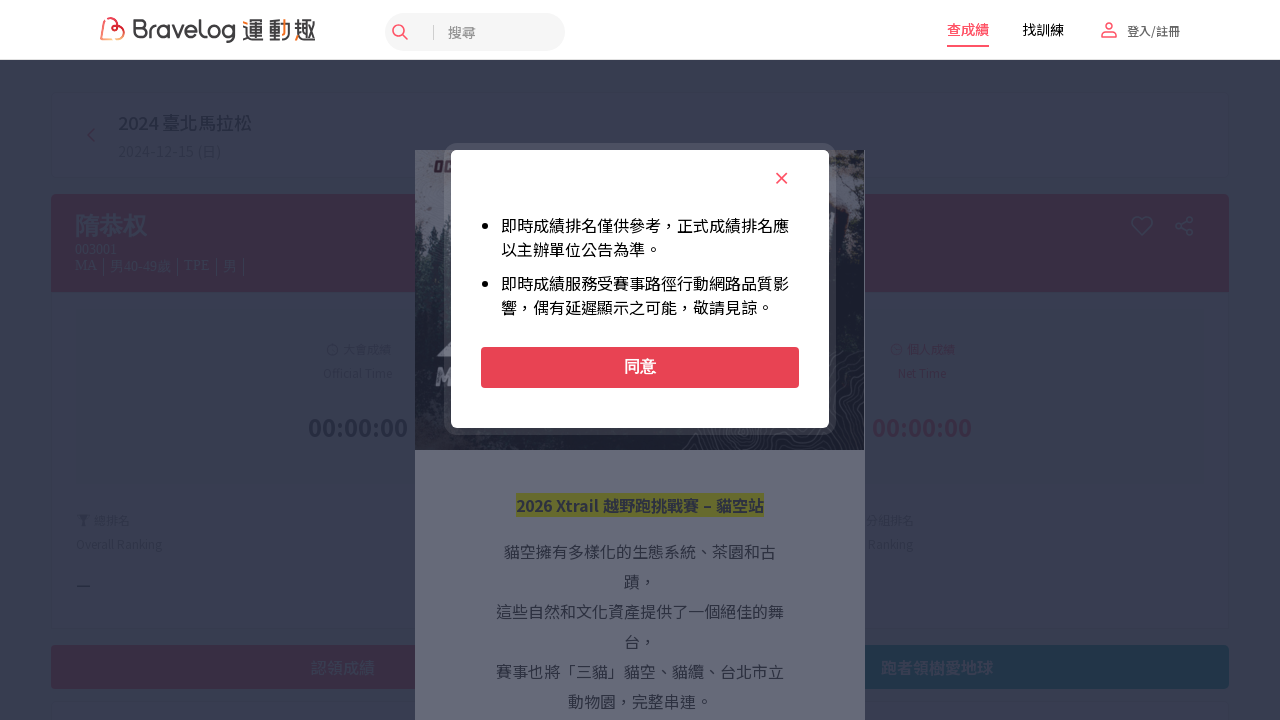

Verified page has fully loaded by waiting for networkidle state
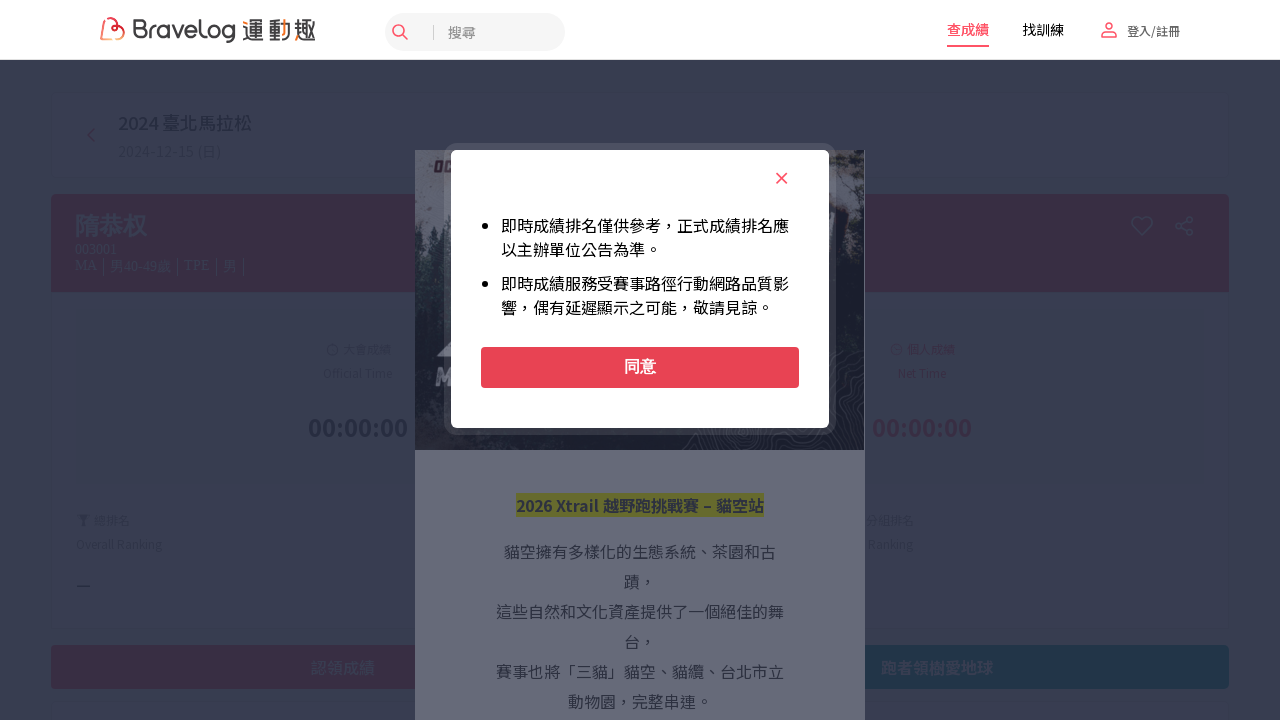

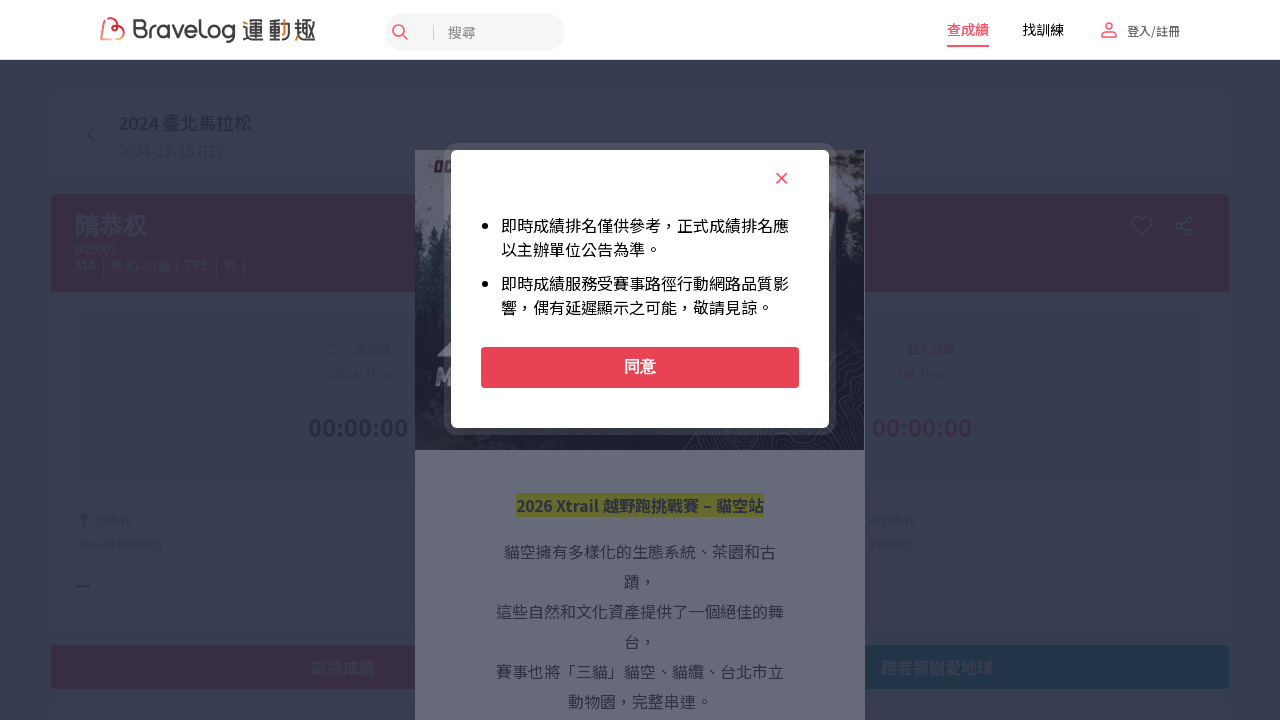